Tests alert popup handling by triggering different types of JavaScript alerts and accepting them

Starting URL: https://demoqa.com/alerts

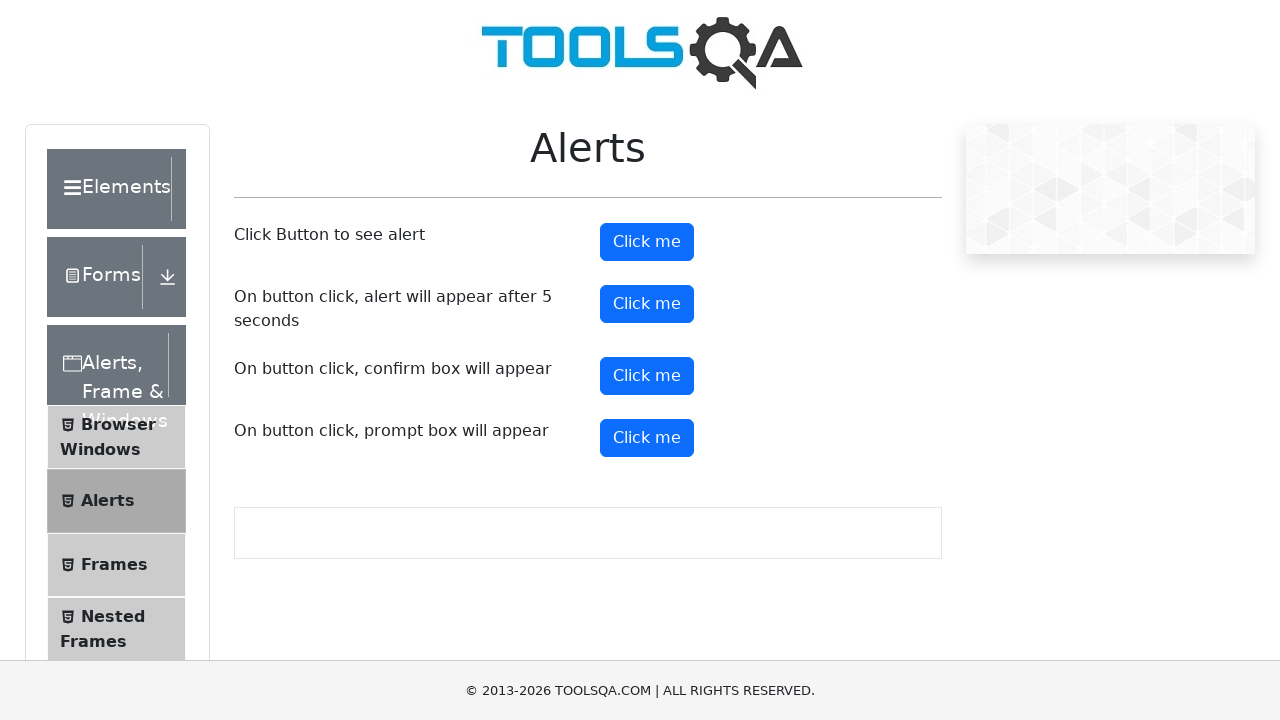

Clicked button to trigger simple alert at (647, 242) on #alertButton
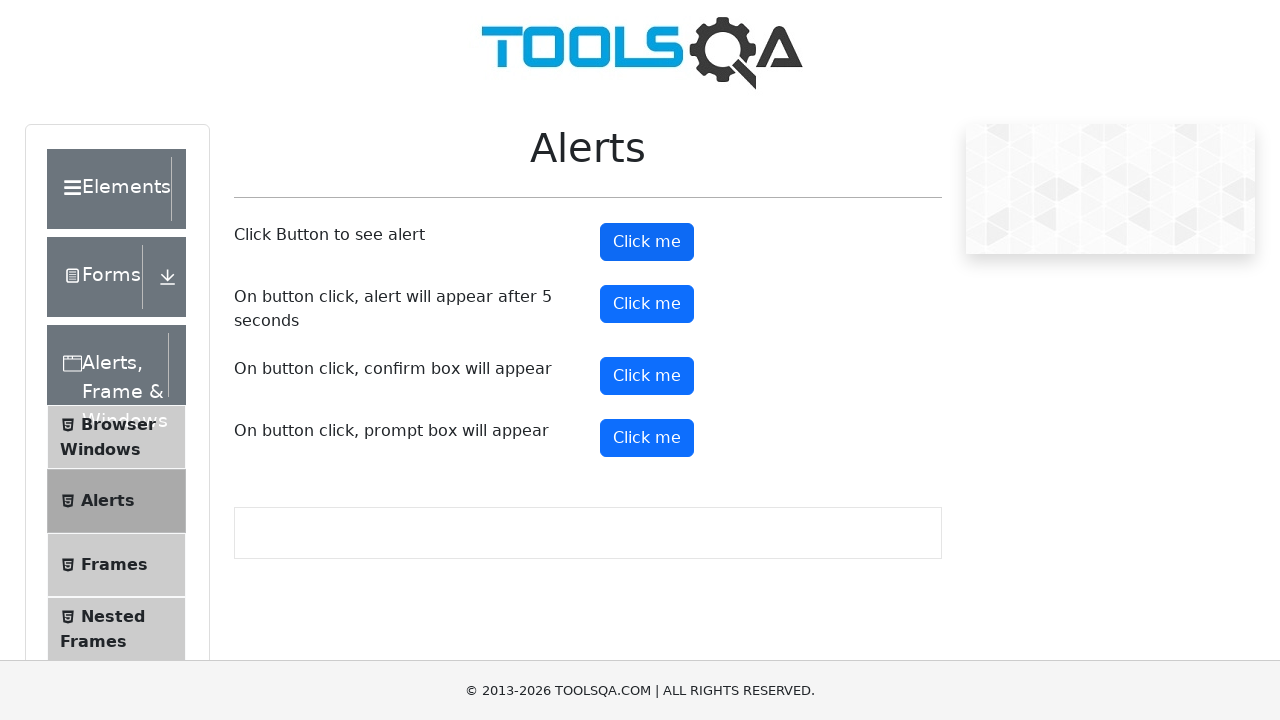

Set up dialog handler to automatically accept alerts
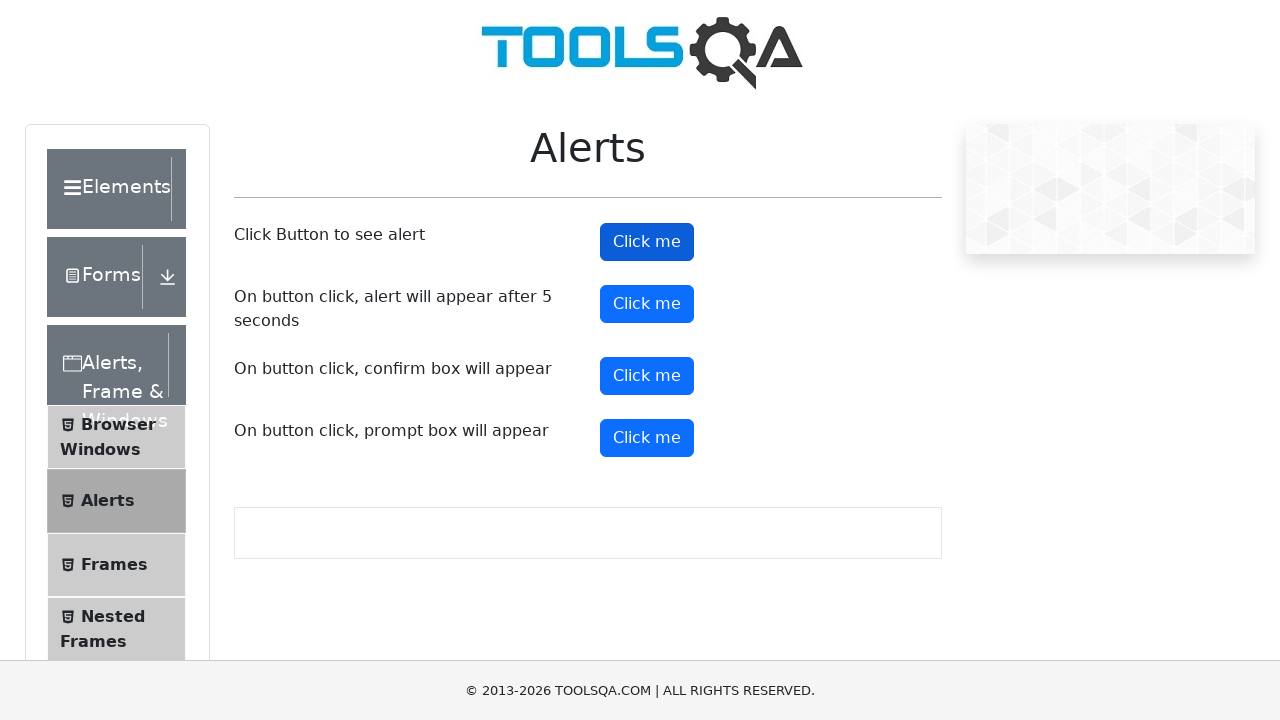

Clicked button to trigger timer-based alert at (647, 304) on #timerAlertButton
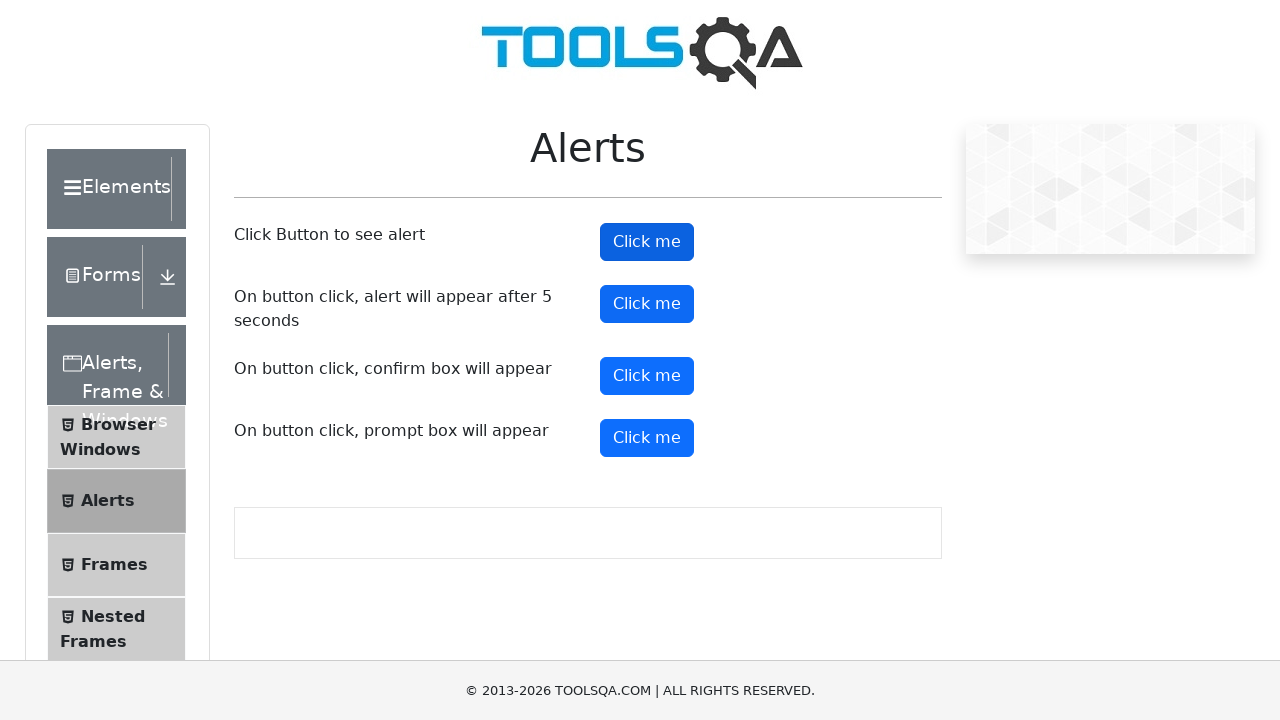

Waited 6 seconds for delayed alert to appear and be accepted
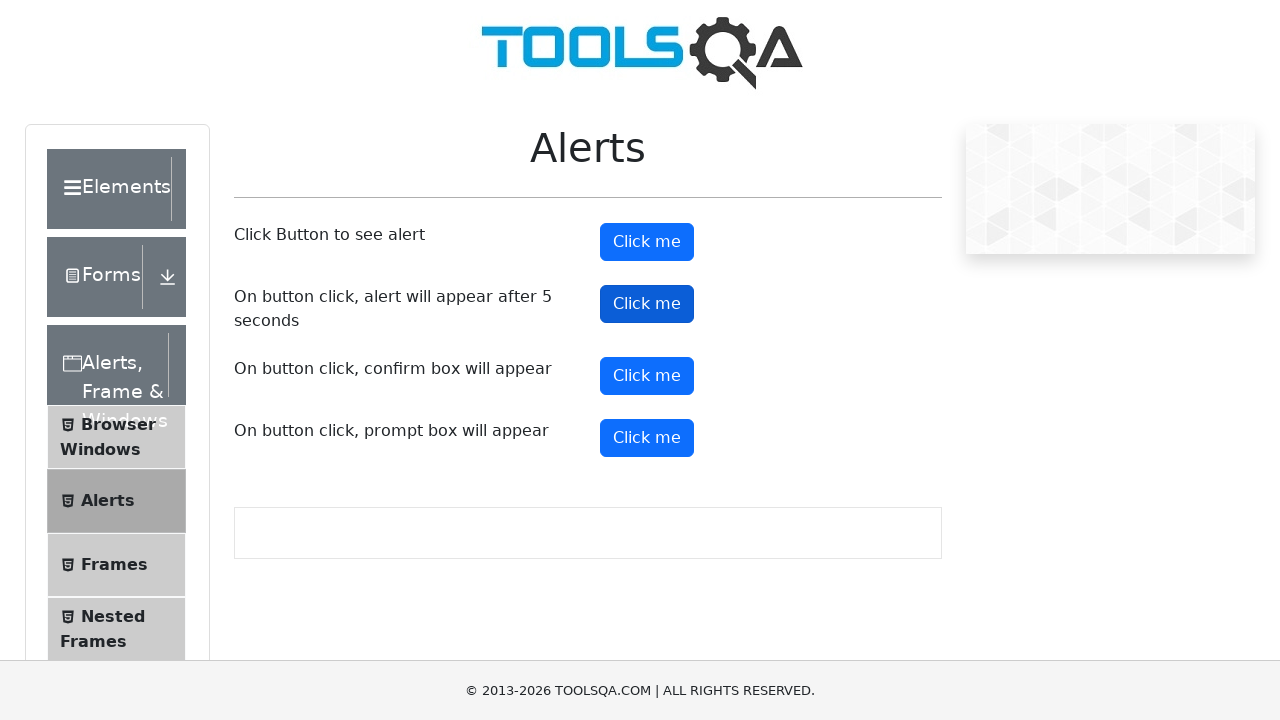

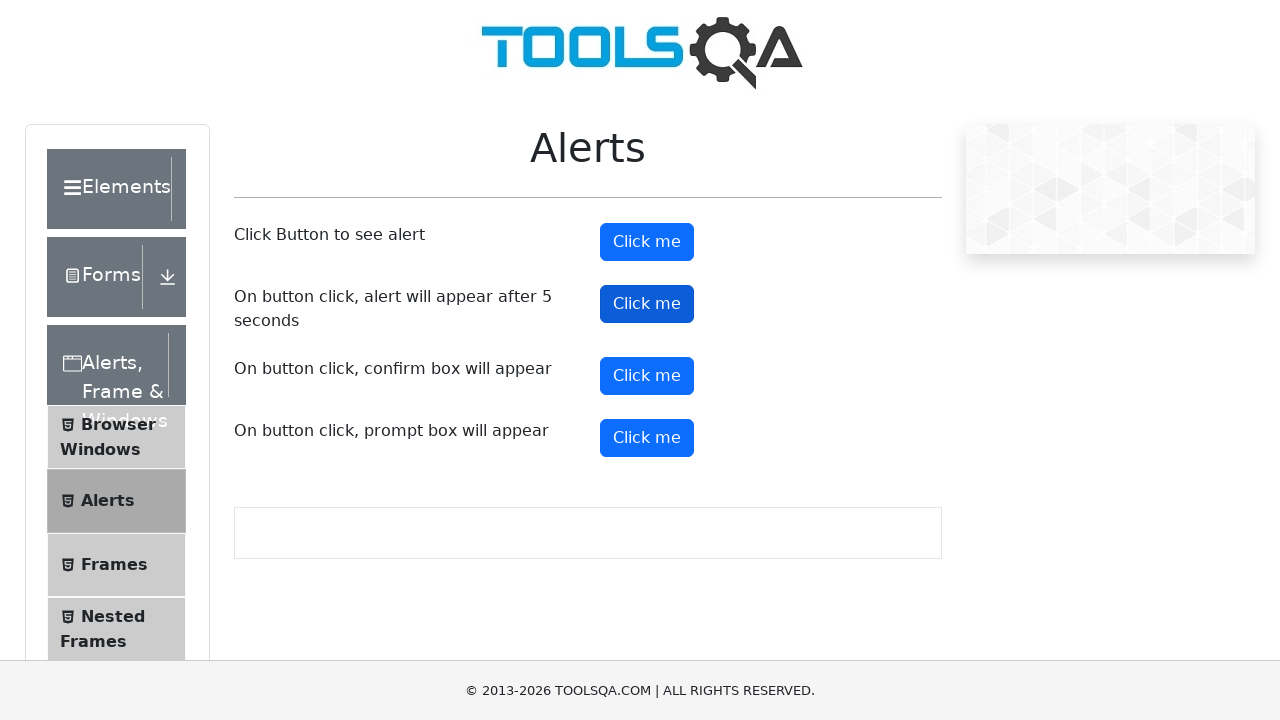